Tests handling JavaScript alert dialogs by clicking a button that triggers an alert, accepting the alert, and verifying page content

Starting URL: http://www.echoecho.com/javascript4.htm

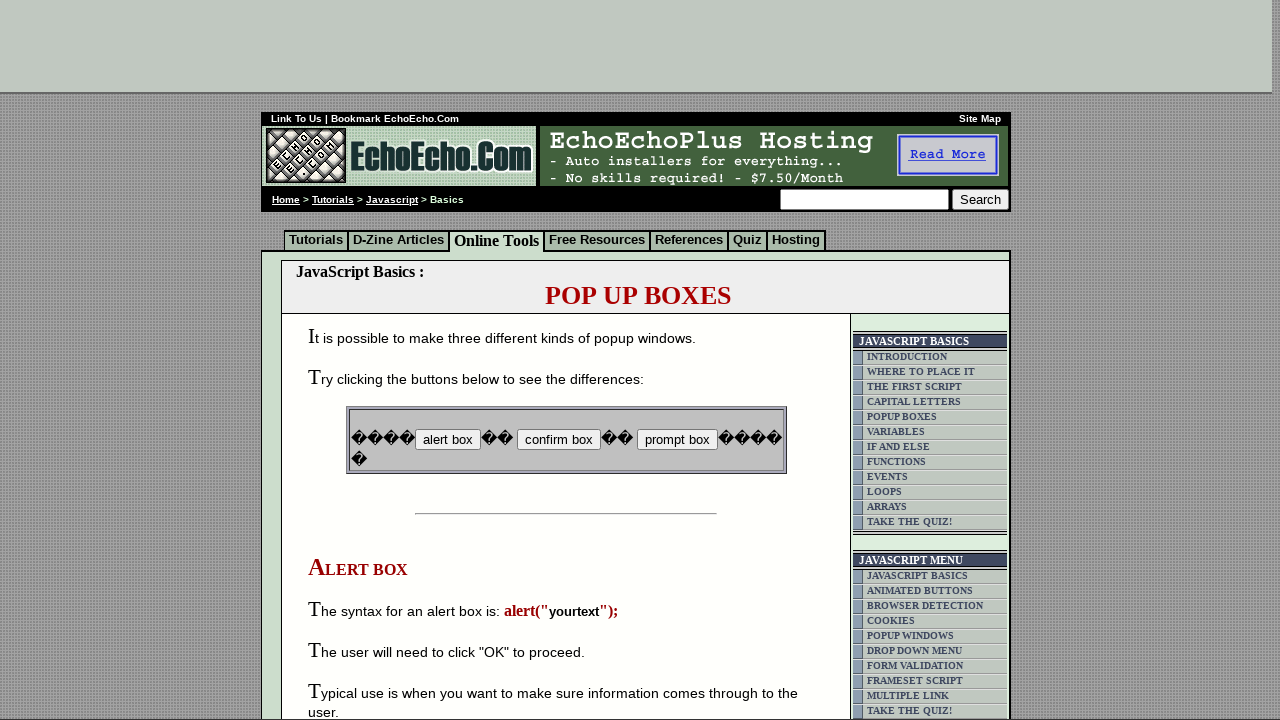

Clicked button that triggers JavaScript alert dialog at (448, 440) on input[name='B1']
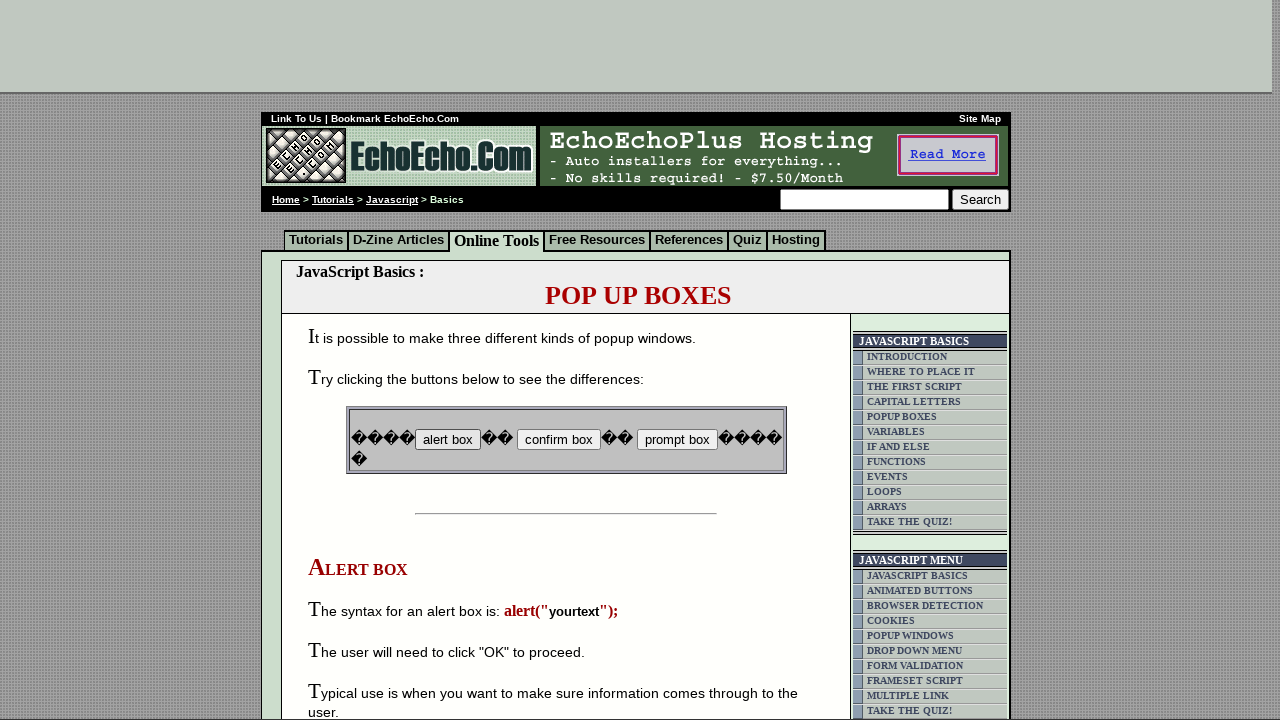

Set up dialog handler to accept alert
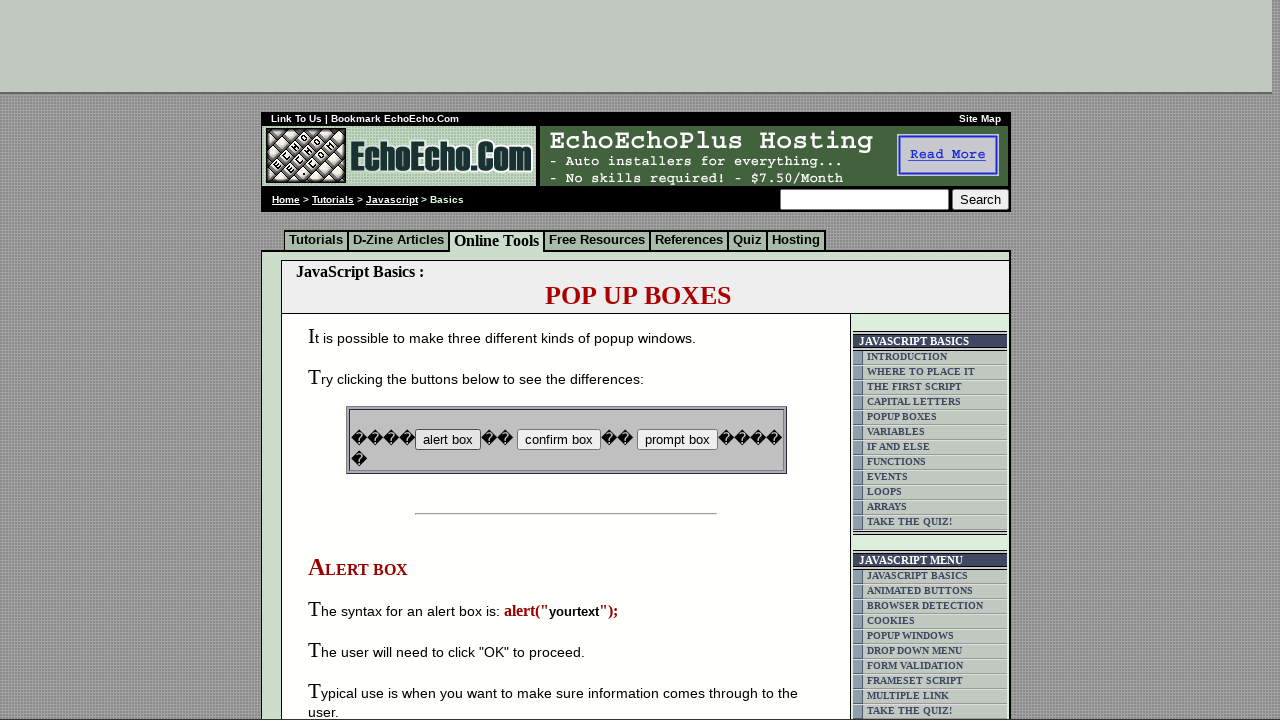

Alert was accepted and page headline element is present
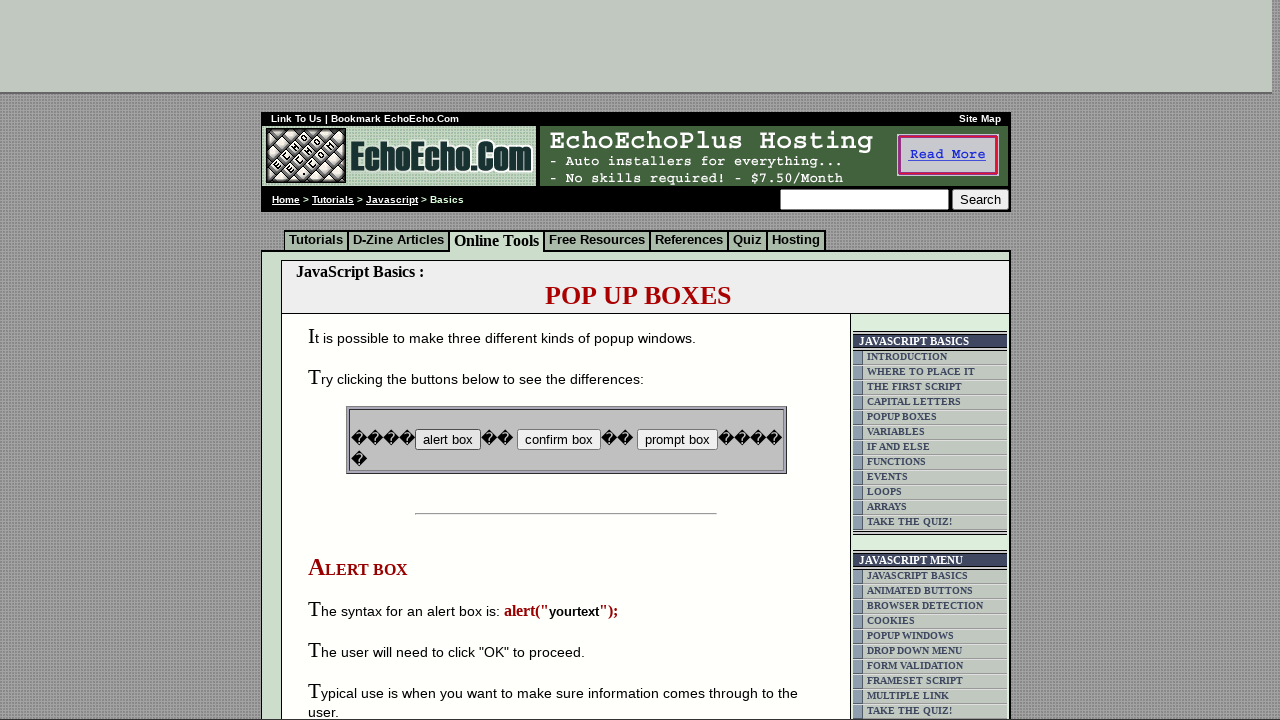

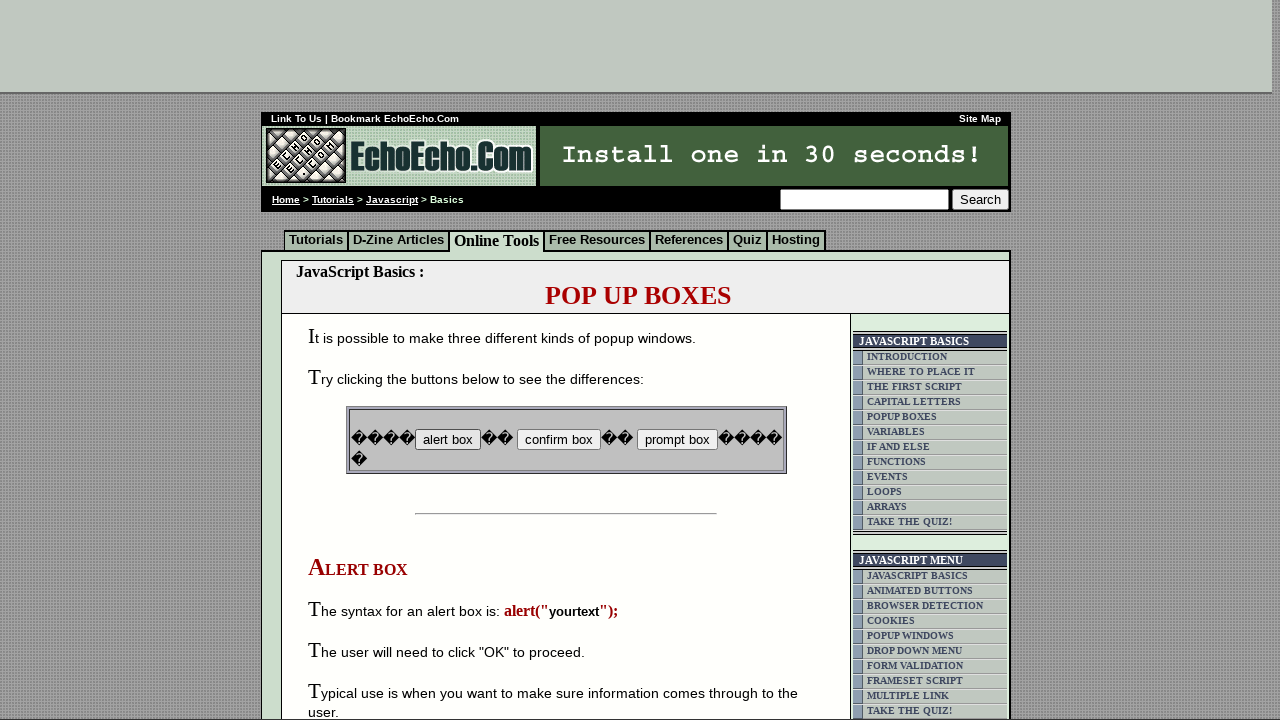